Tests the job search form functionality by entering a search keyword and clicking the search button, then verifies the search results count changes.

Starting URL: https://jobs.aon.com/jobs?page=1

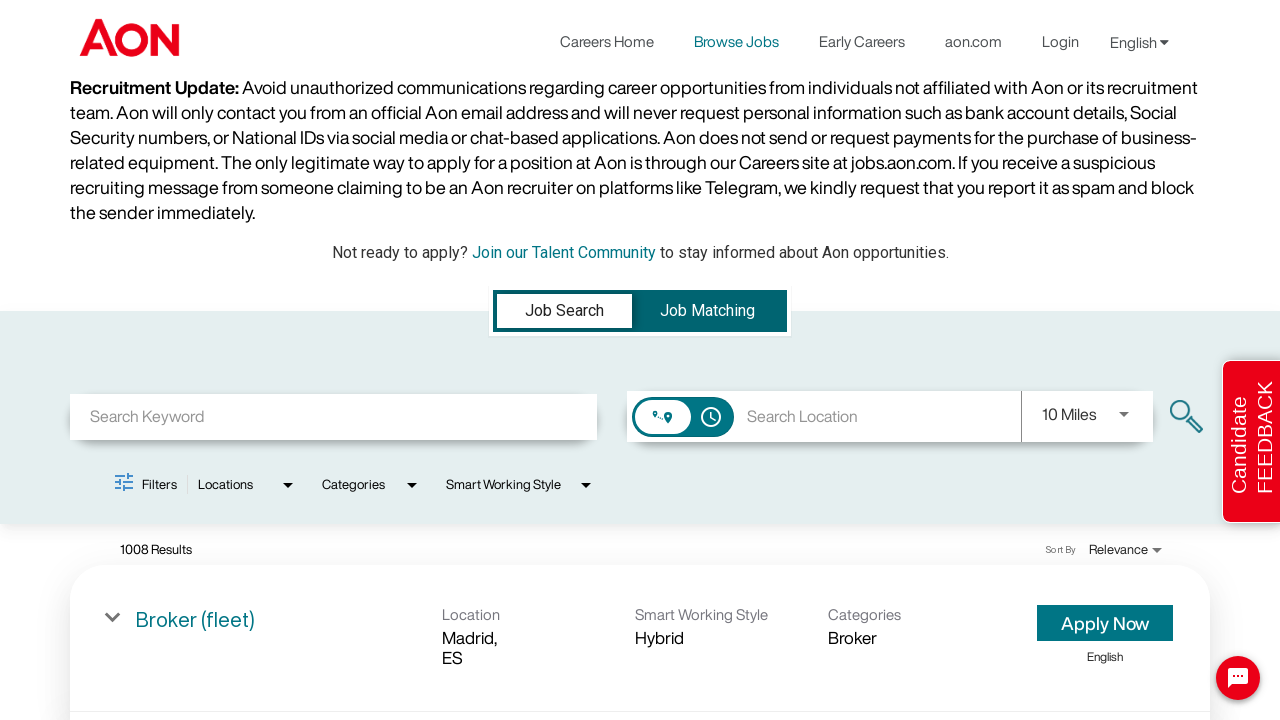

Search results indicator loaded on page
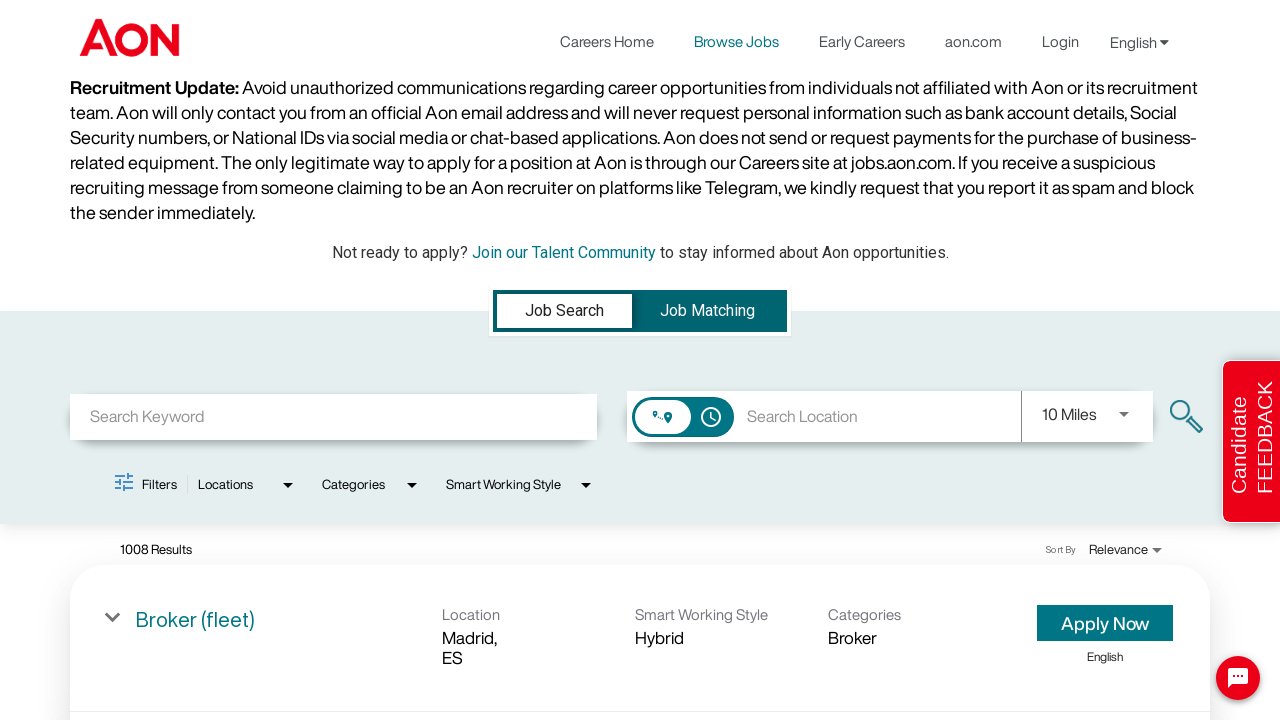

Retrieved initial search results count
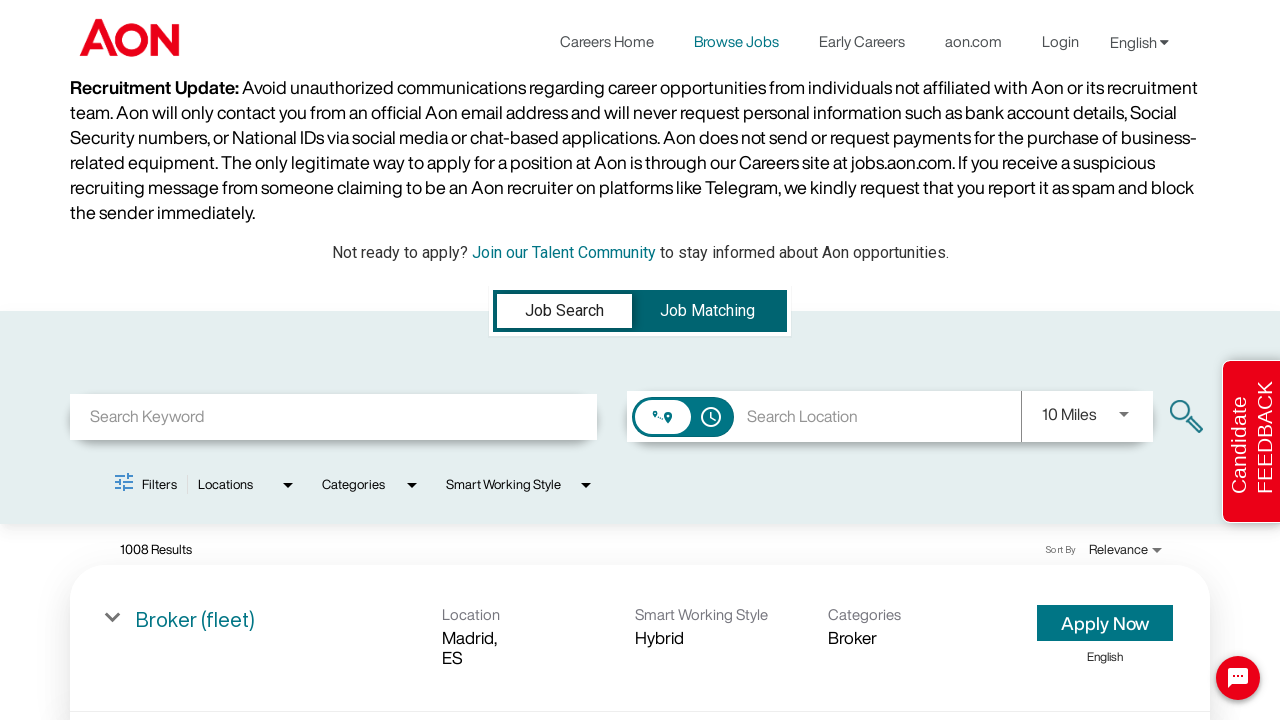

Filled keyword search field with 'Engineer' on #keyword-search
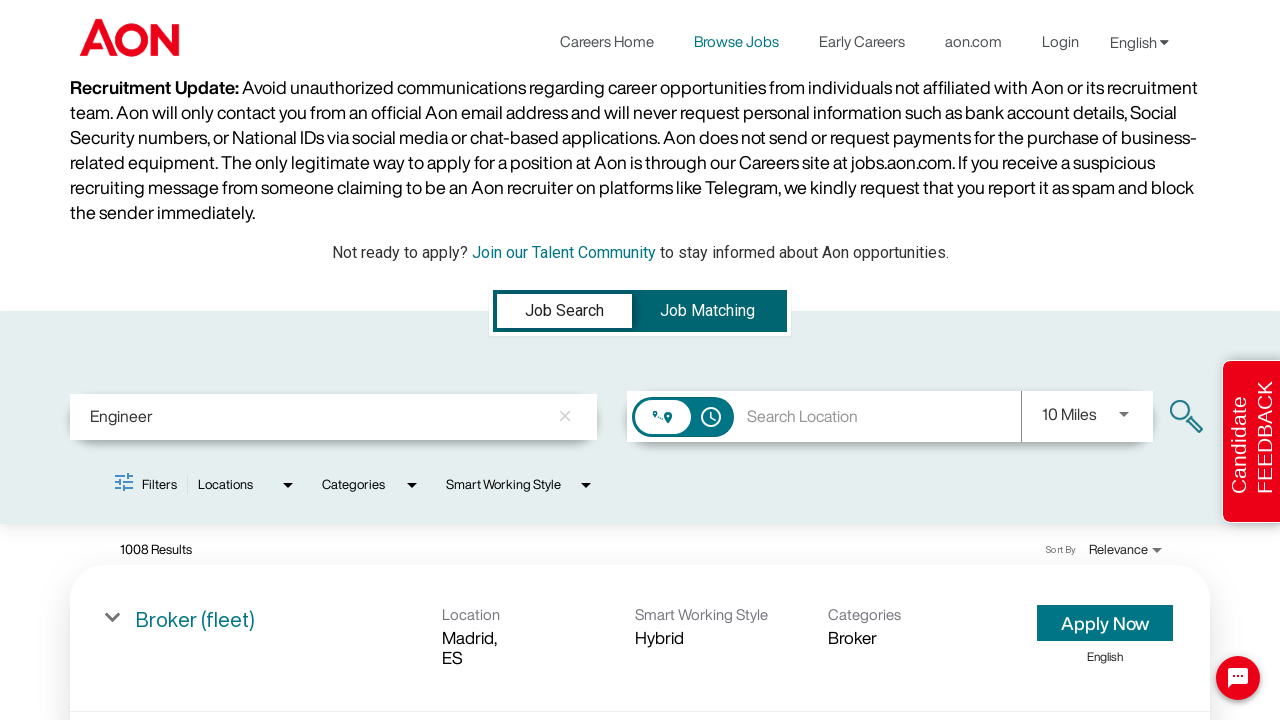

Clicked search button to submit form at (1186, 416) on #search-btn
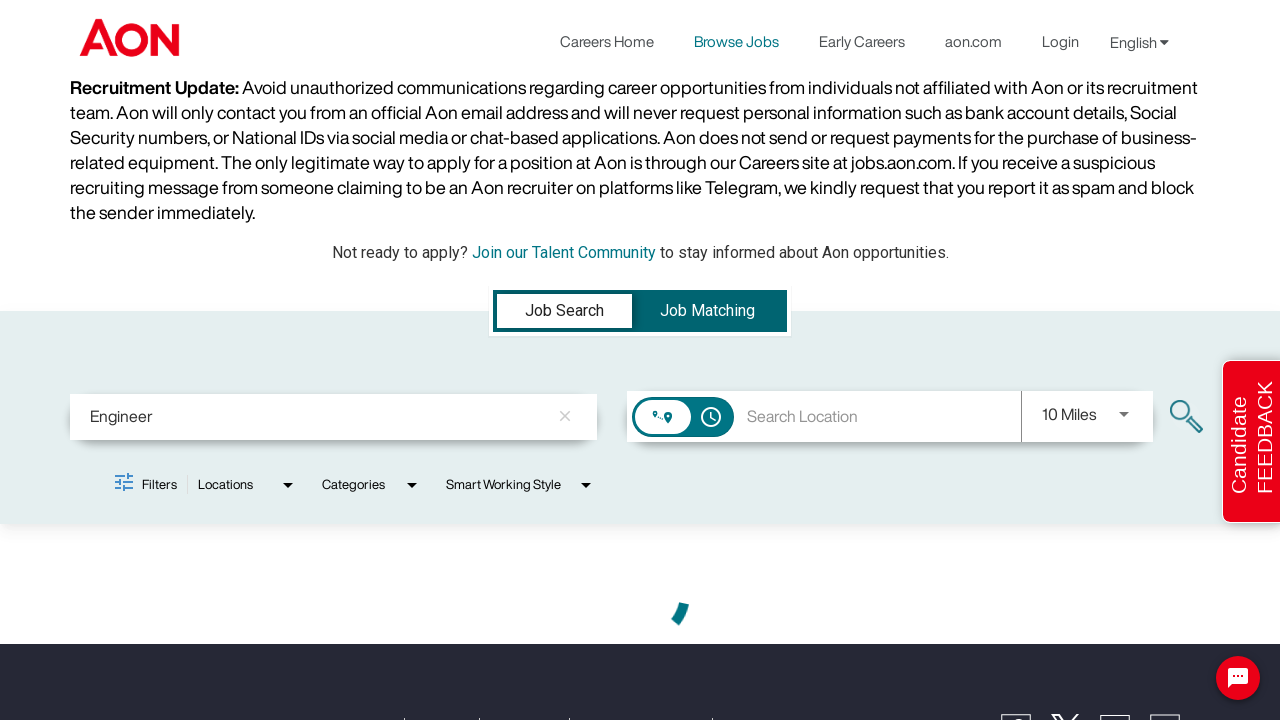

Search results updated after form submission
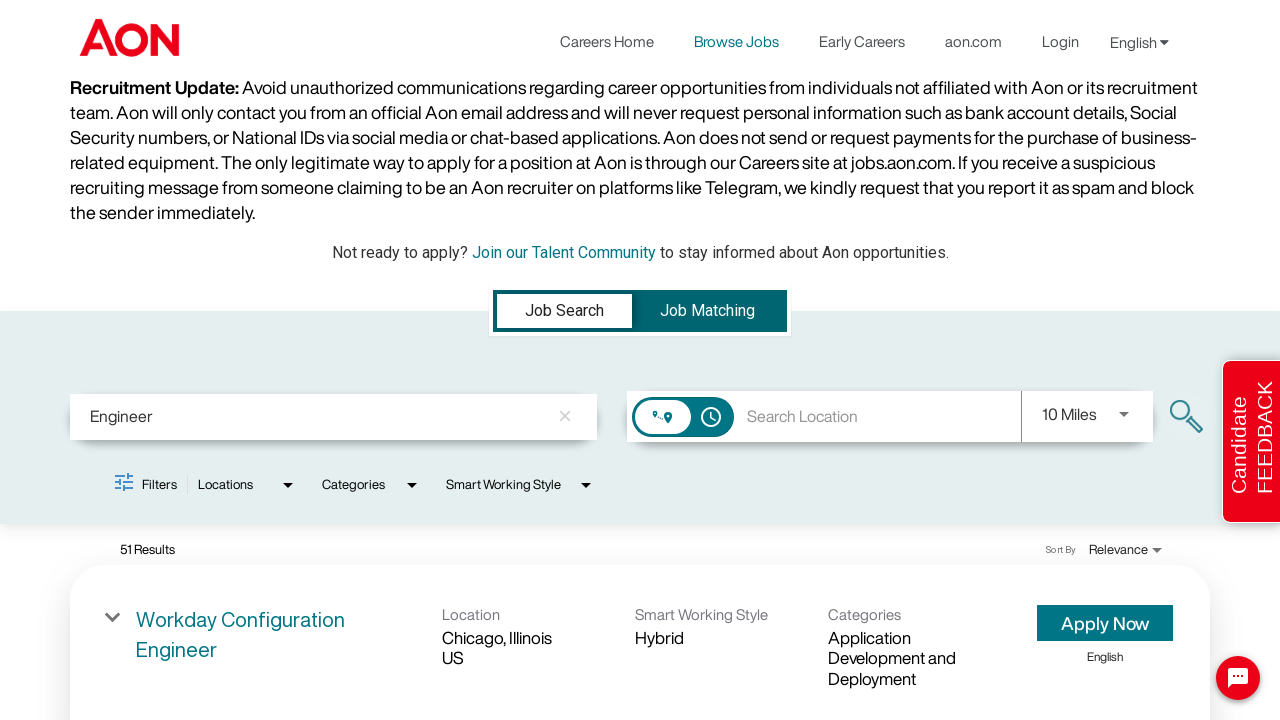

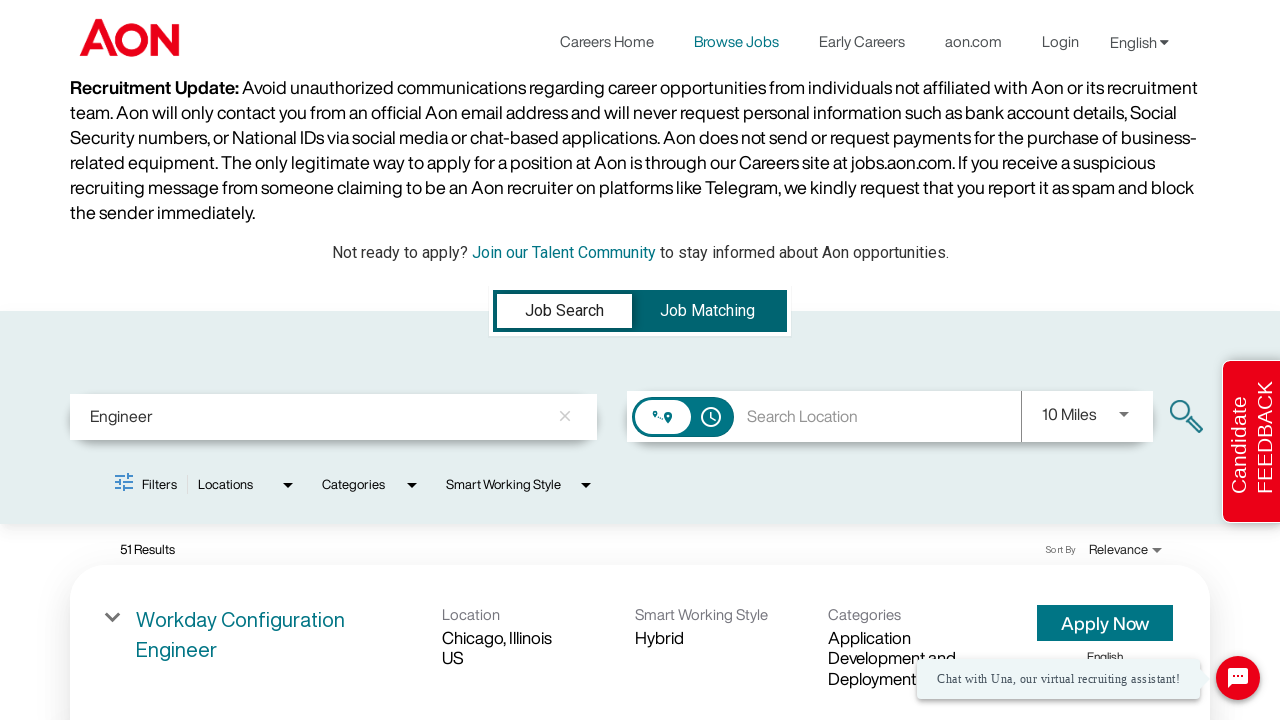